Opens the Flipkart homepage and verifies it loads successfully.

Starting URL: https://www.flipkart.com/

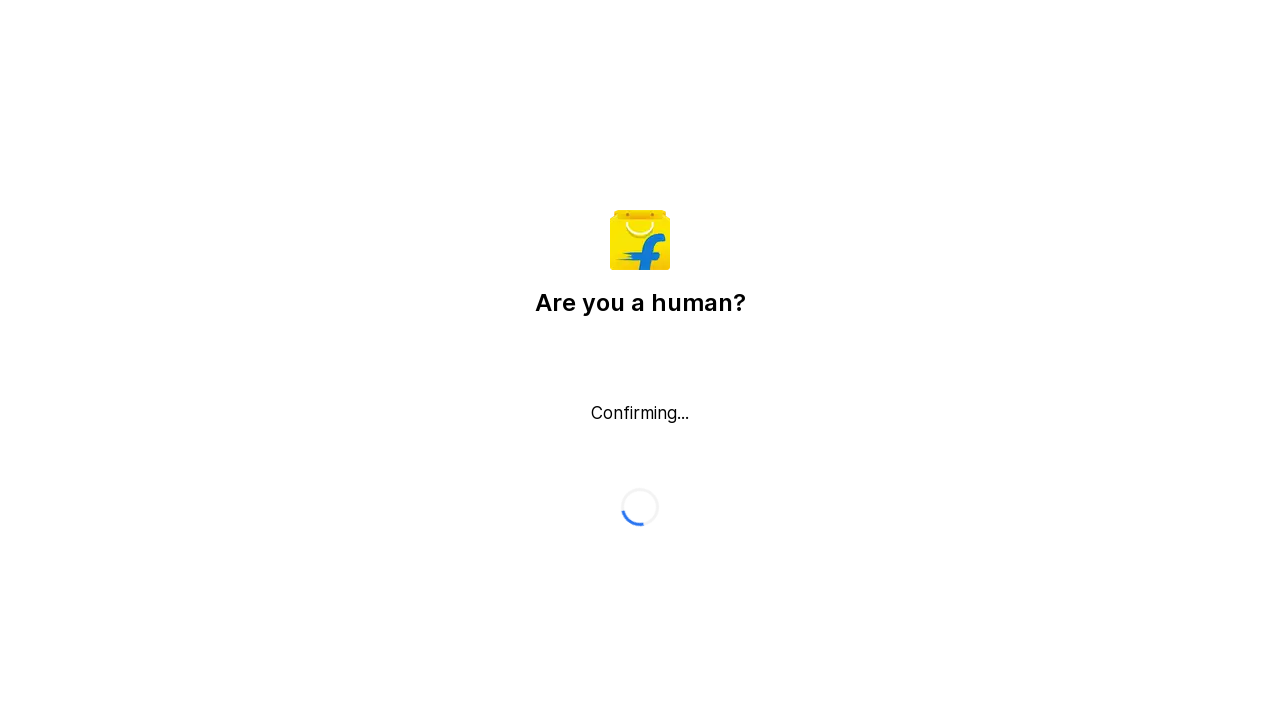

Waited for page DOM content to load
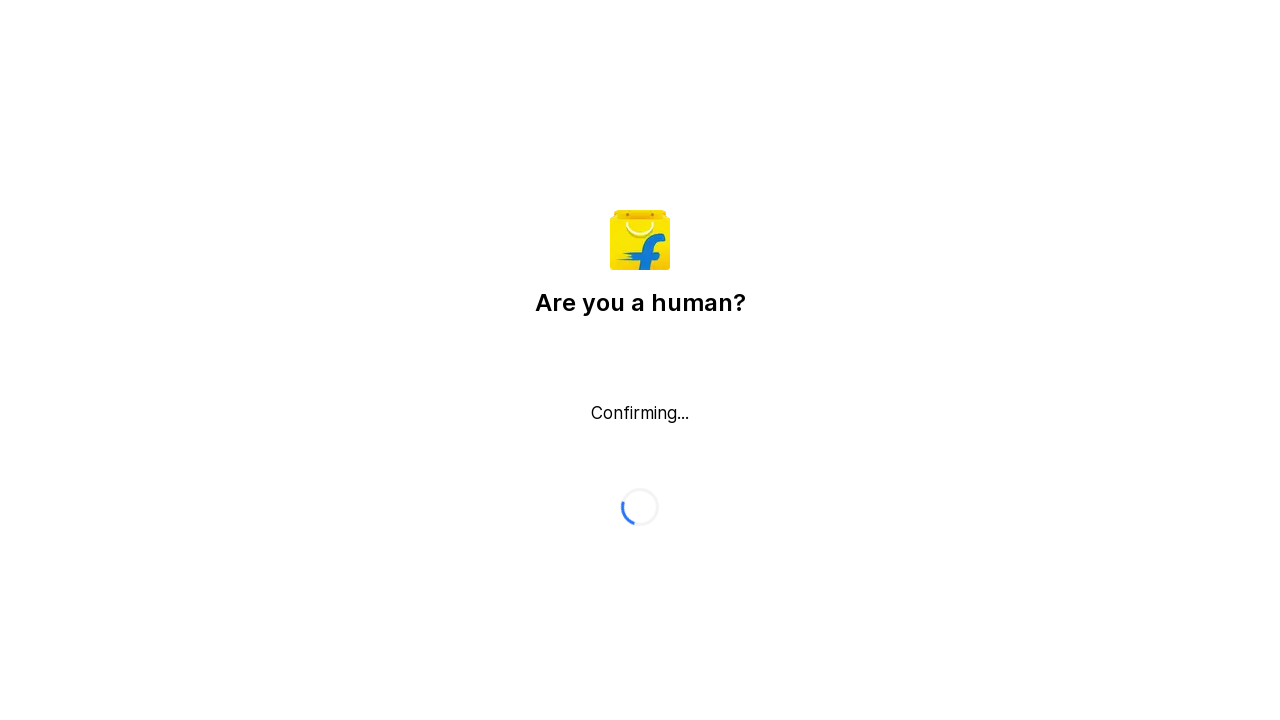

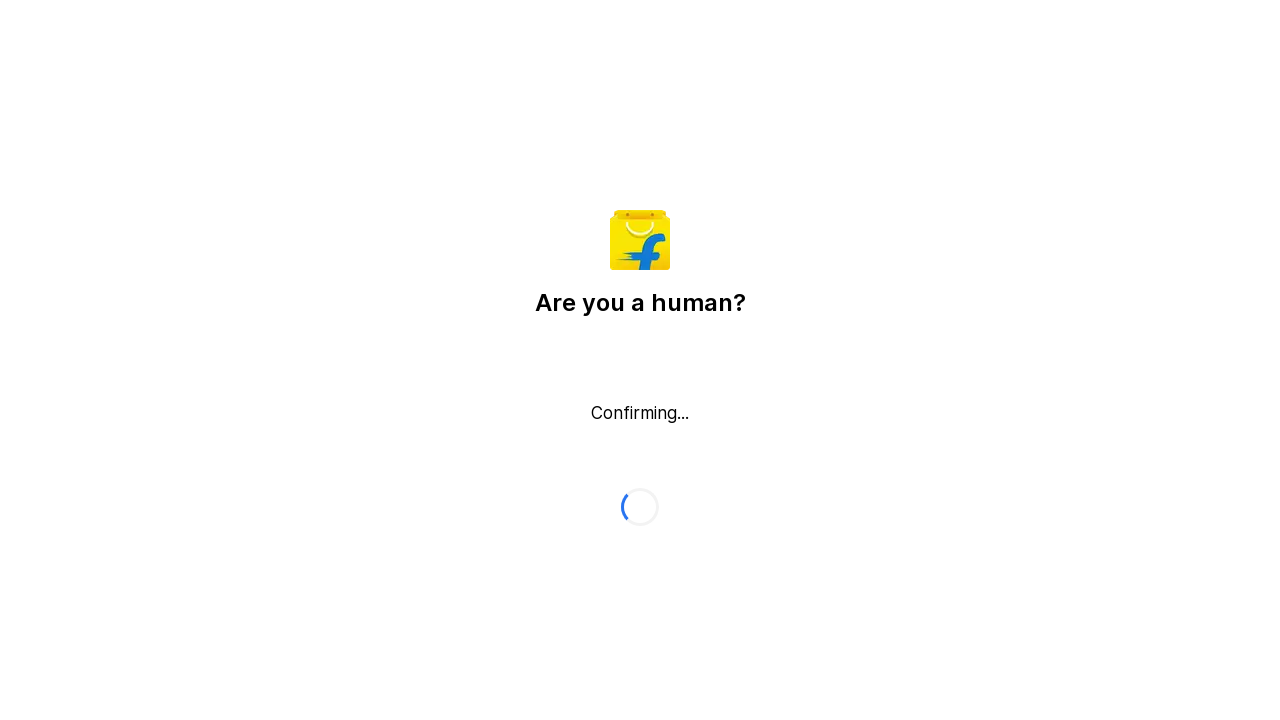